Tests timer-based alert that appears after a delay by clicking a button and waiting for the alert

Starting URL: https://demoqa.com/alerts

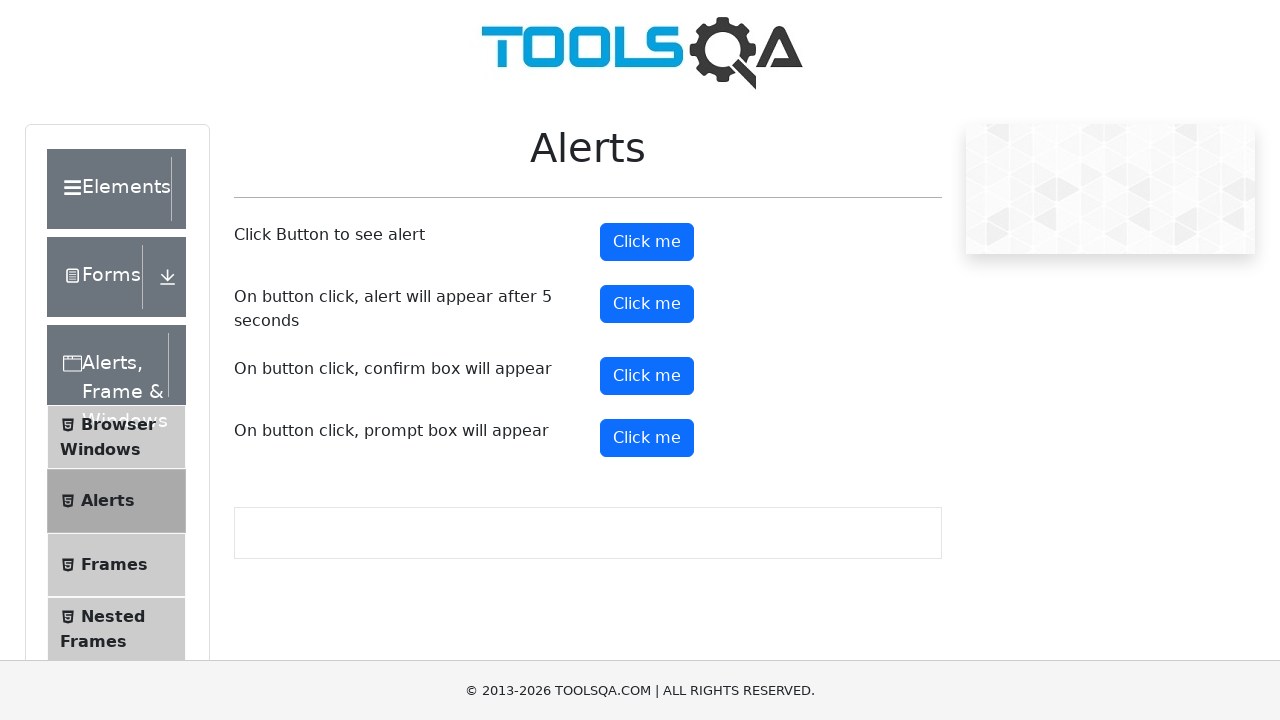

Set up dialog handler to accept alerts automatically
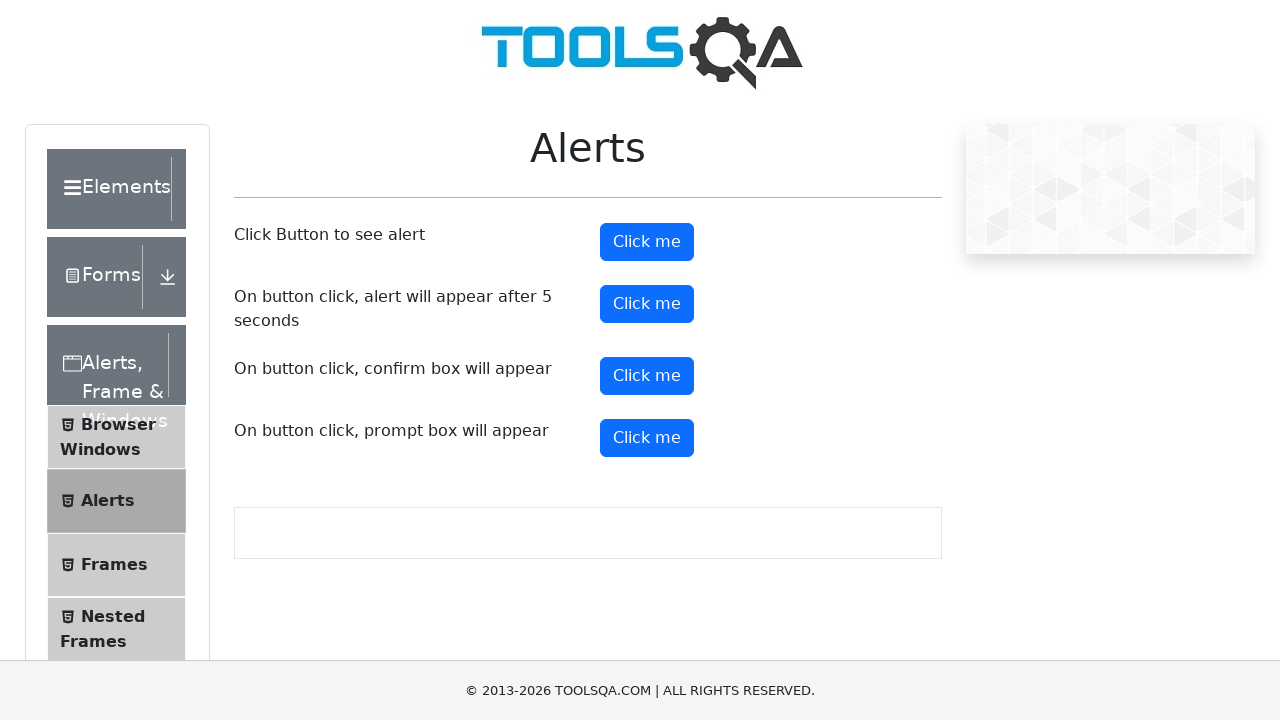

Clicked the timer alert button at (647, 304) on #timerAlertButton
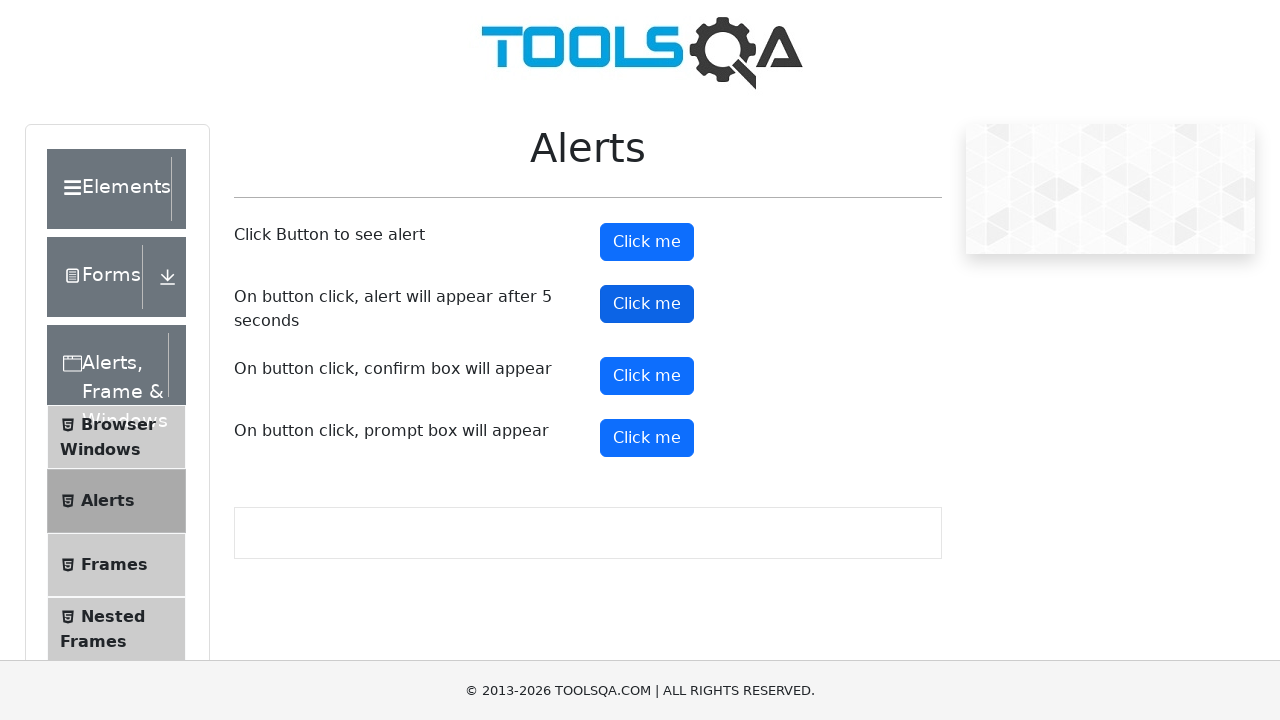

Waited 6 seconds for the timer-based alert to appear and be accepted
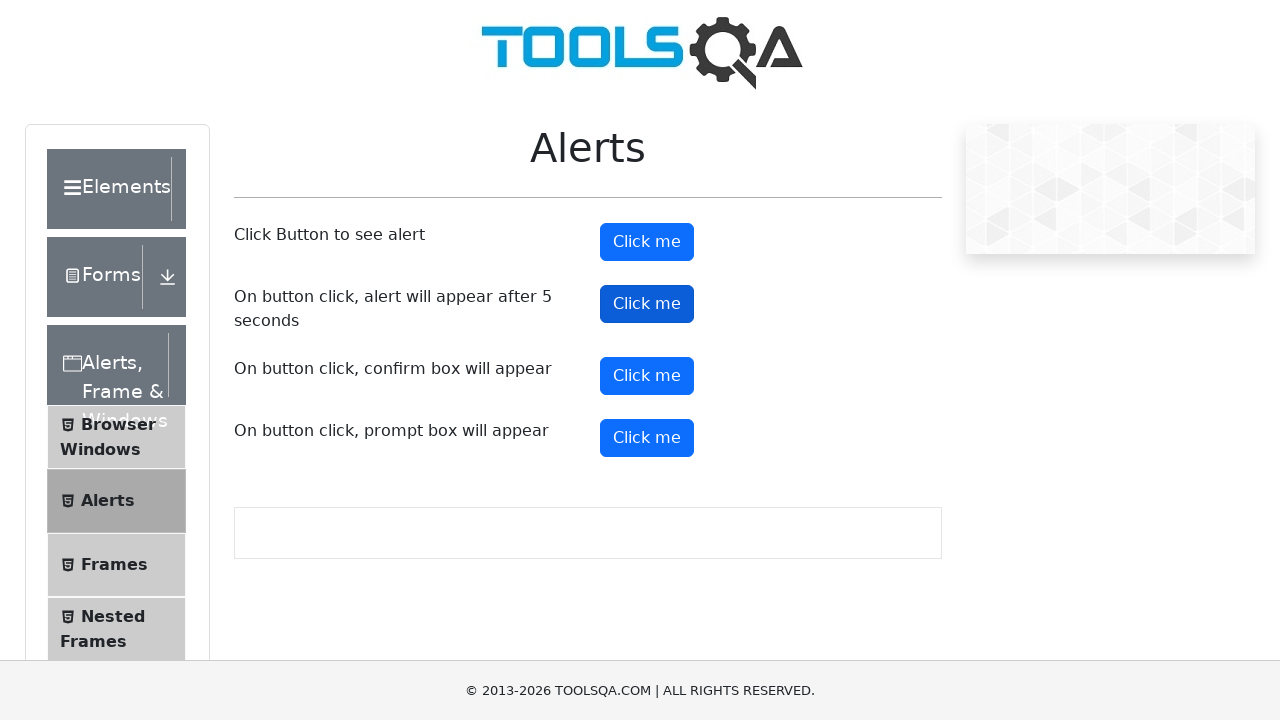

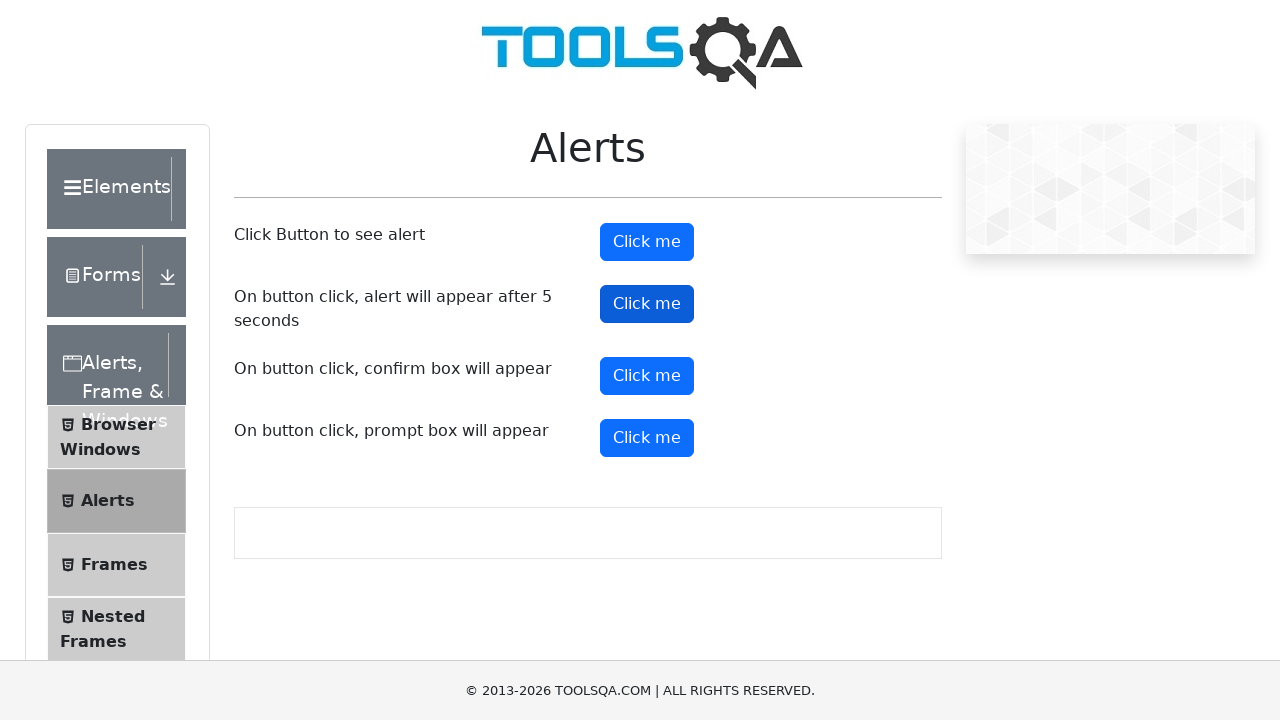